Tests drag and drop functionality using Playwright's built-in drag_to method to drag element A to element B

Starting URL: https://the-internet.herokuapp.com/drag_and_drop

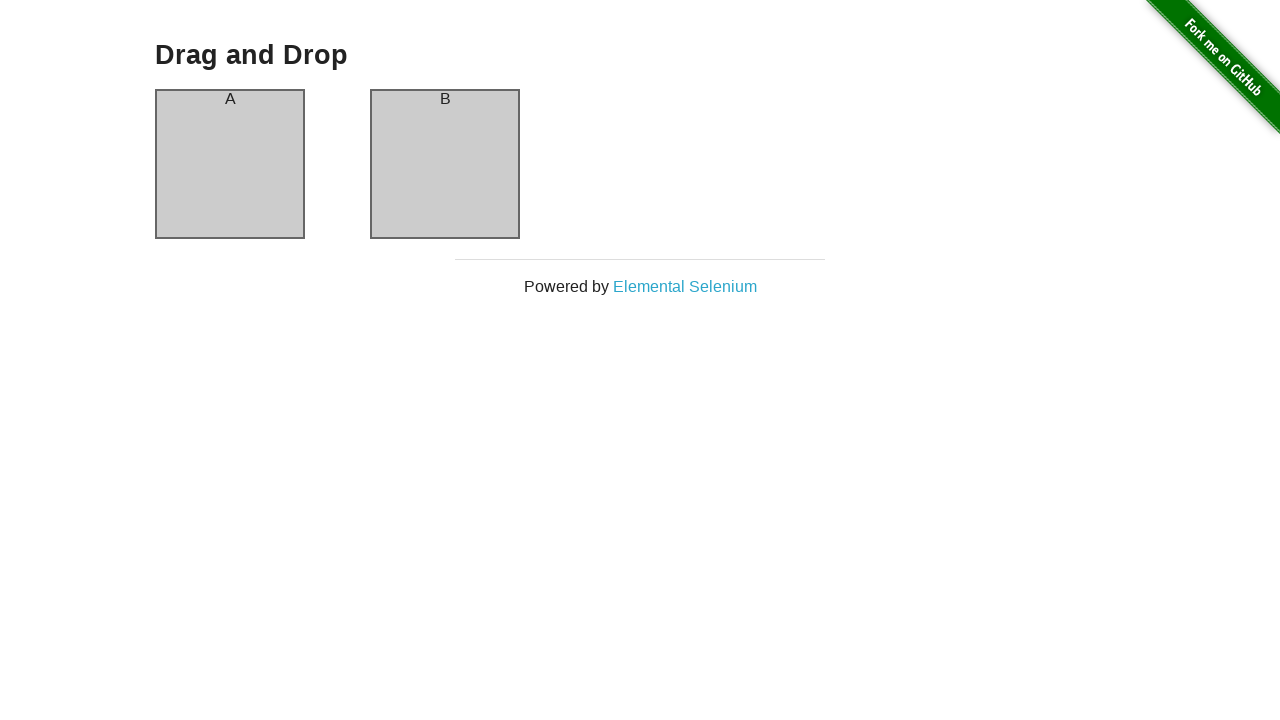

Waited for drag and drop columns to load
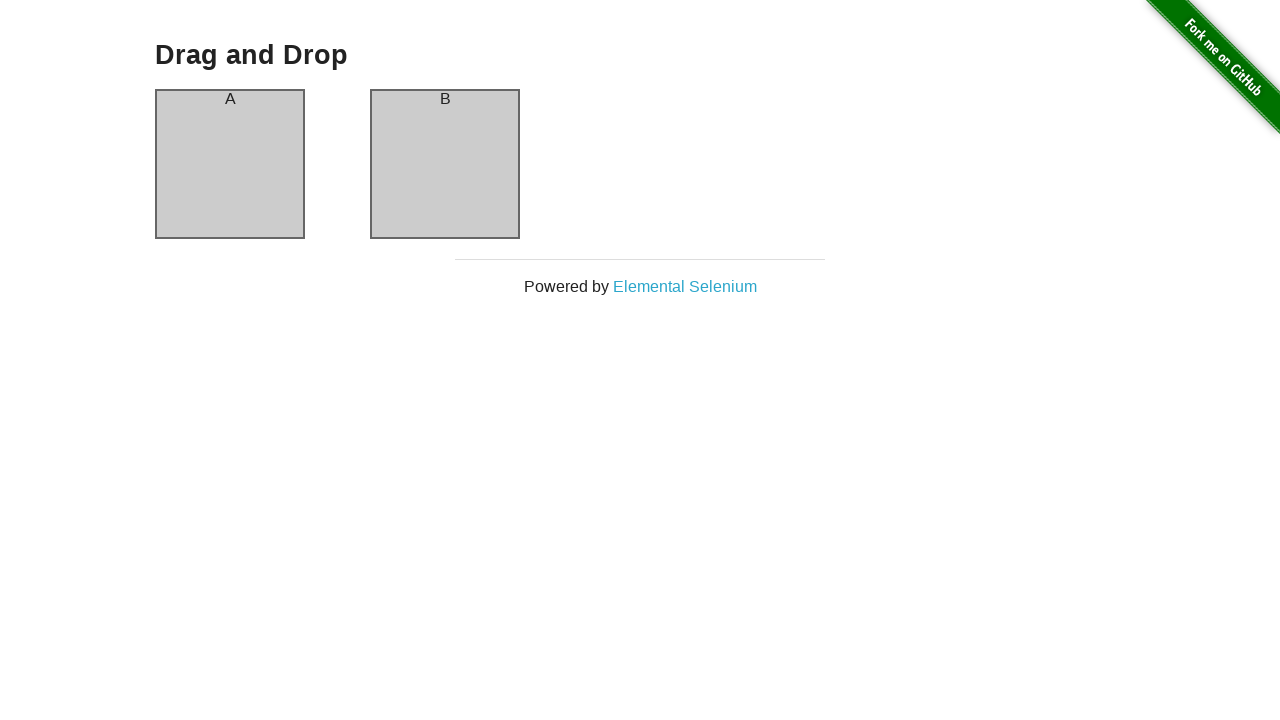

Dragged element A to element B at (445, 164)
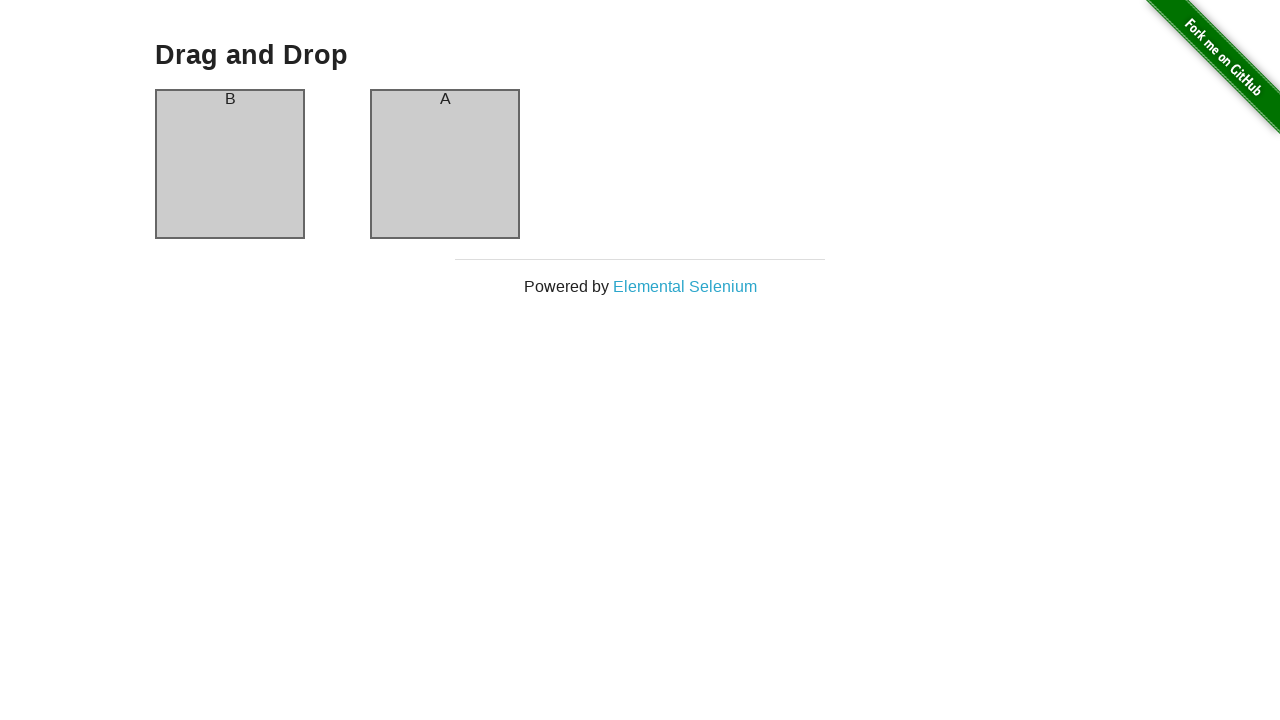

Verified columns are present after drag and drop
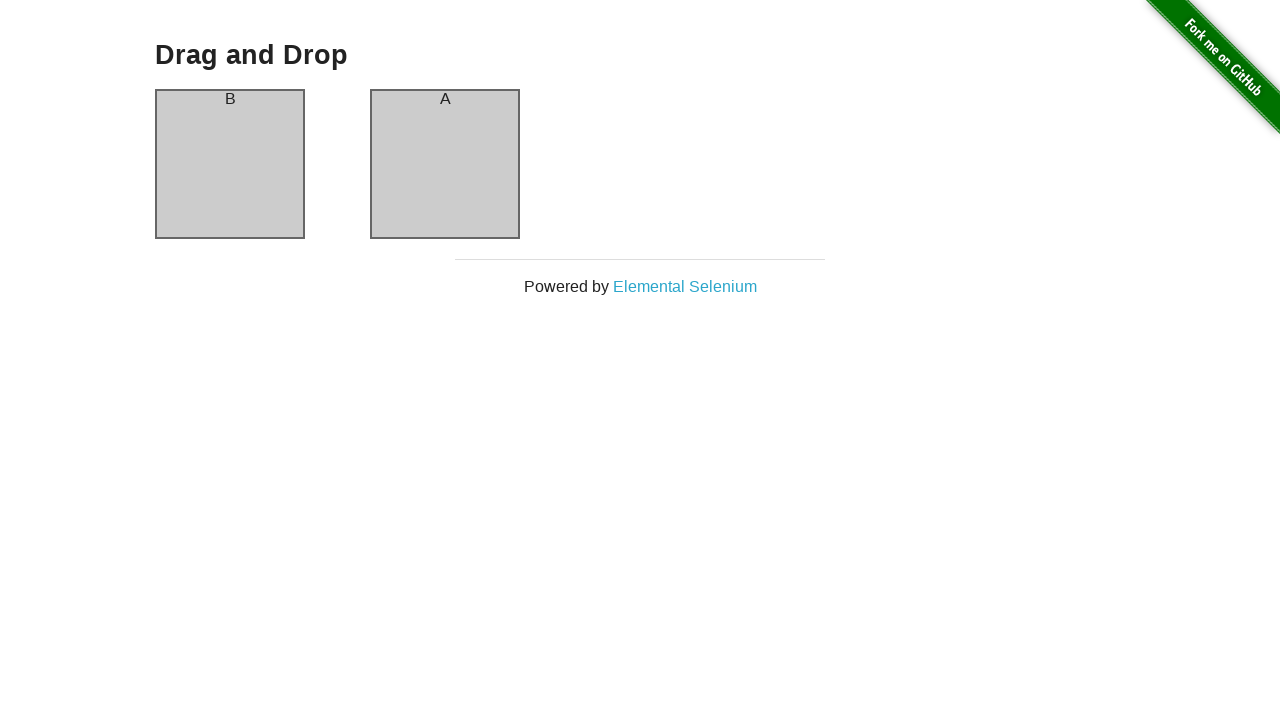

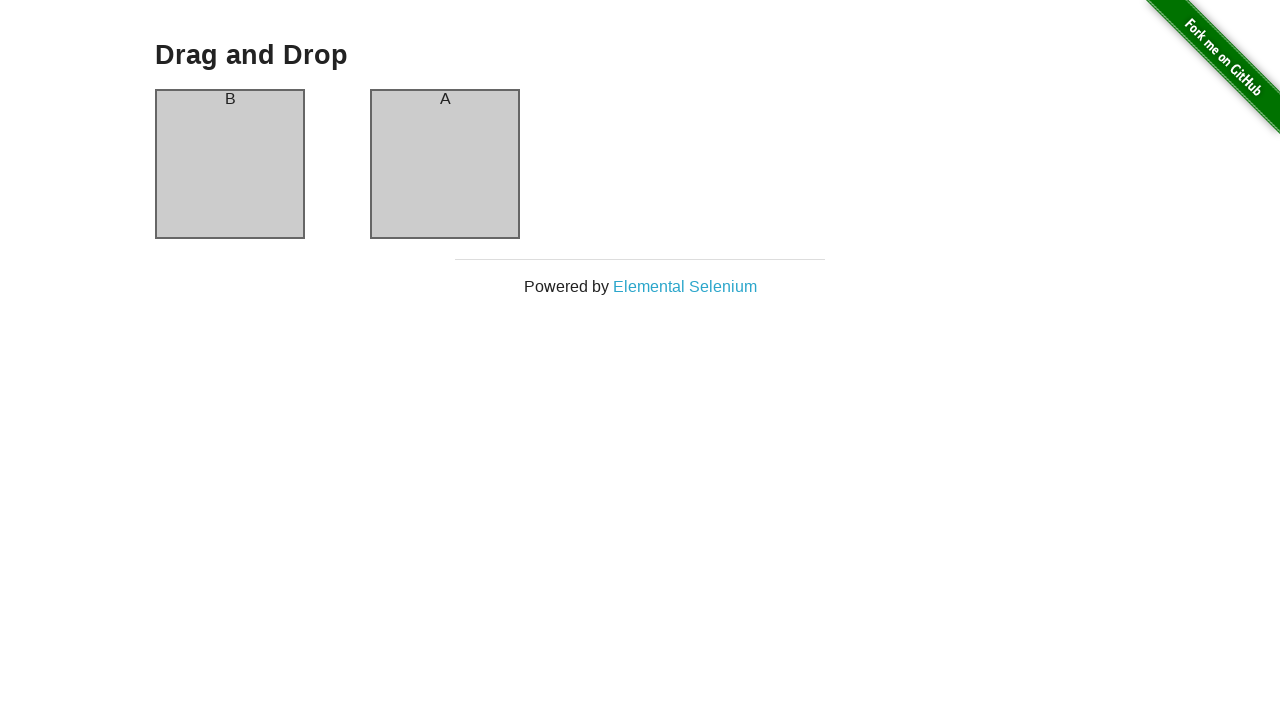